Tests drag and drop functionality between two columns

Starting URL: https://the-internet.herokuapp.com/drag_and_drop

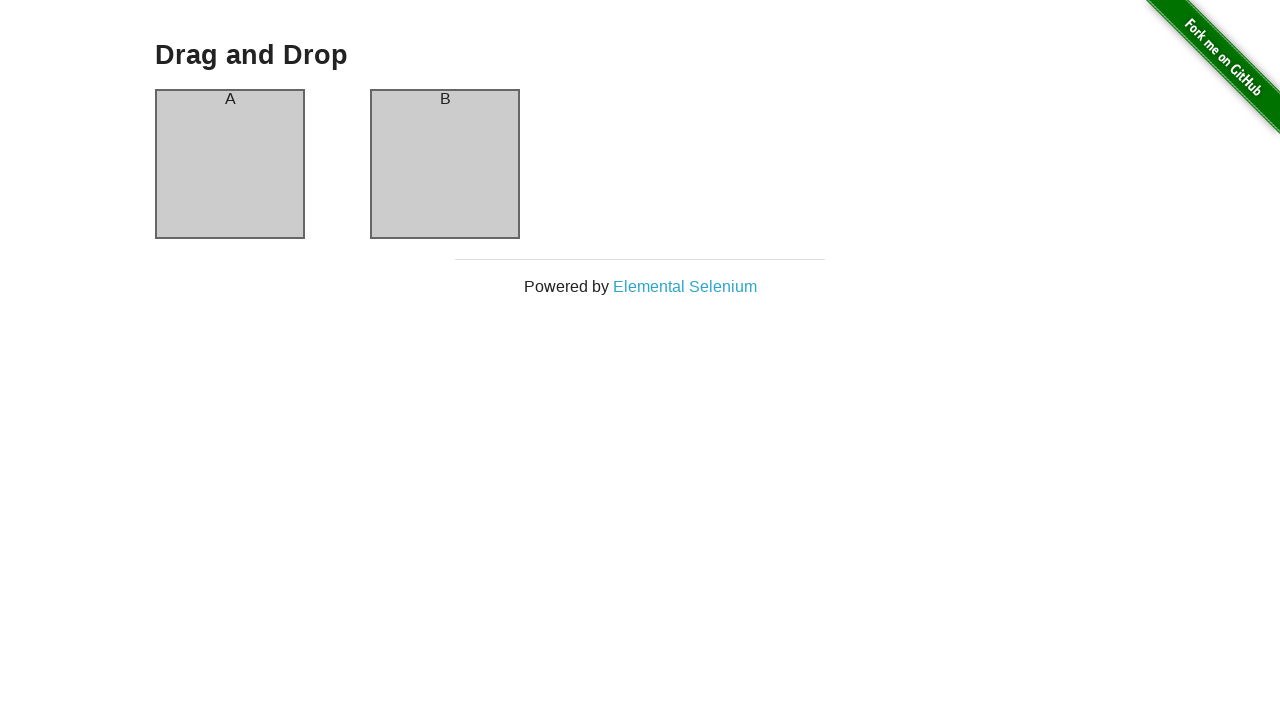

Navigated to drag and drop test page
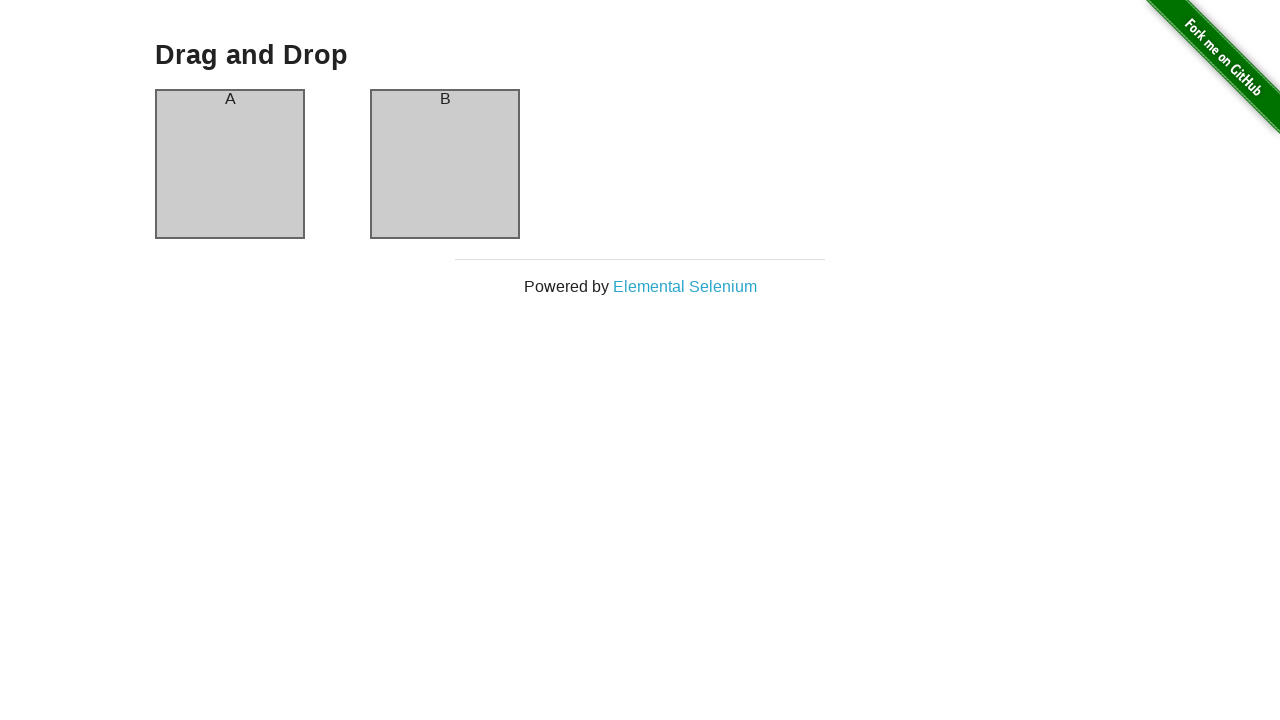

Dragged column A to column B position at (445, 164)
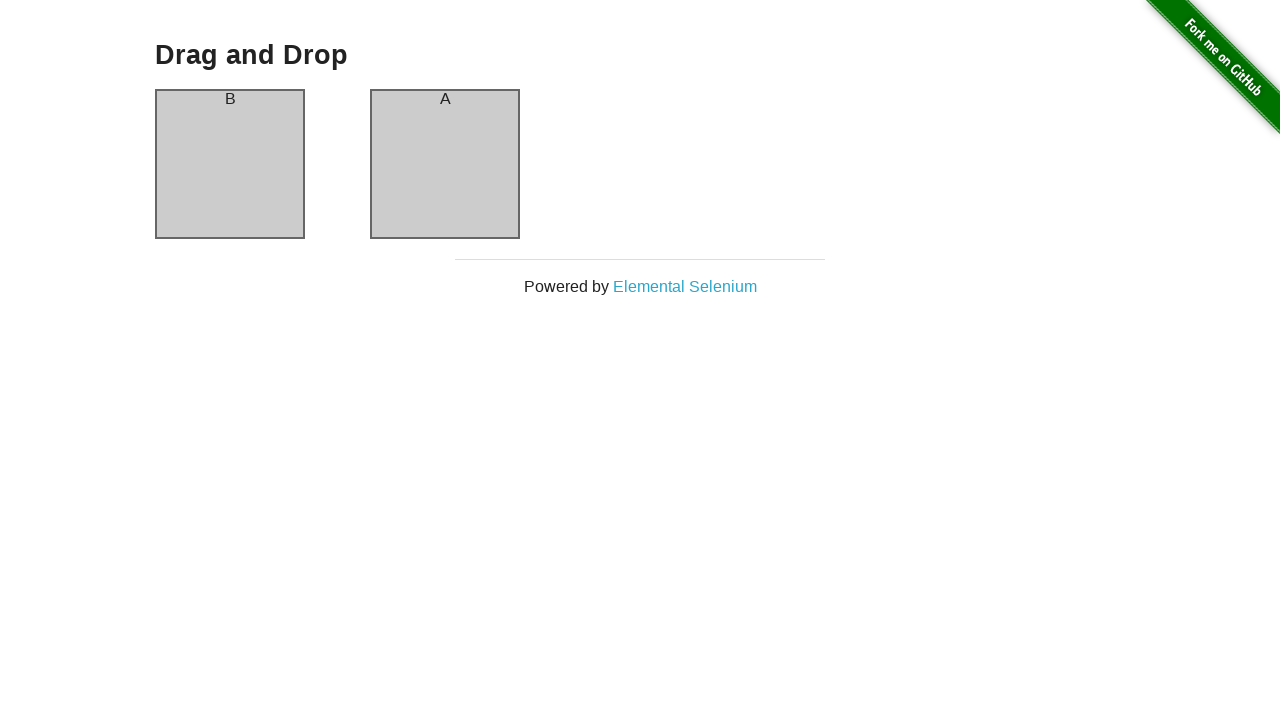

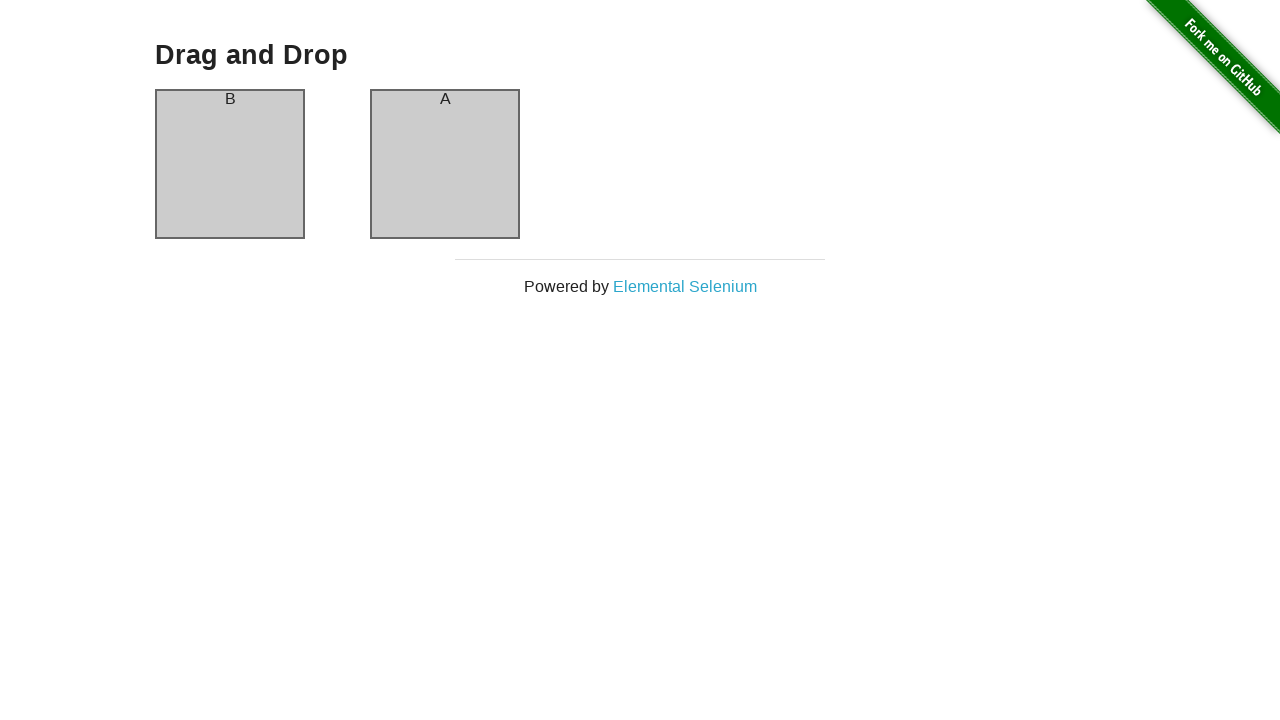